Clicks on the API link in the header and verifies the page title changes to the API Introduction page

Starting URL: https://webdriver.io/

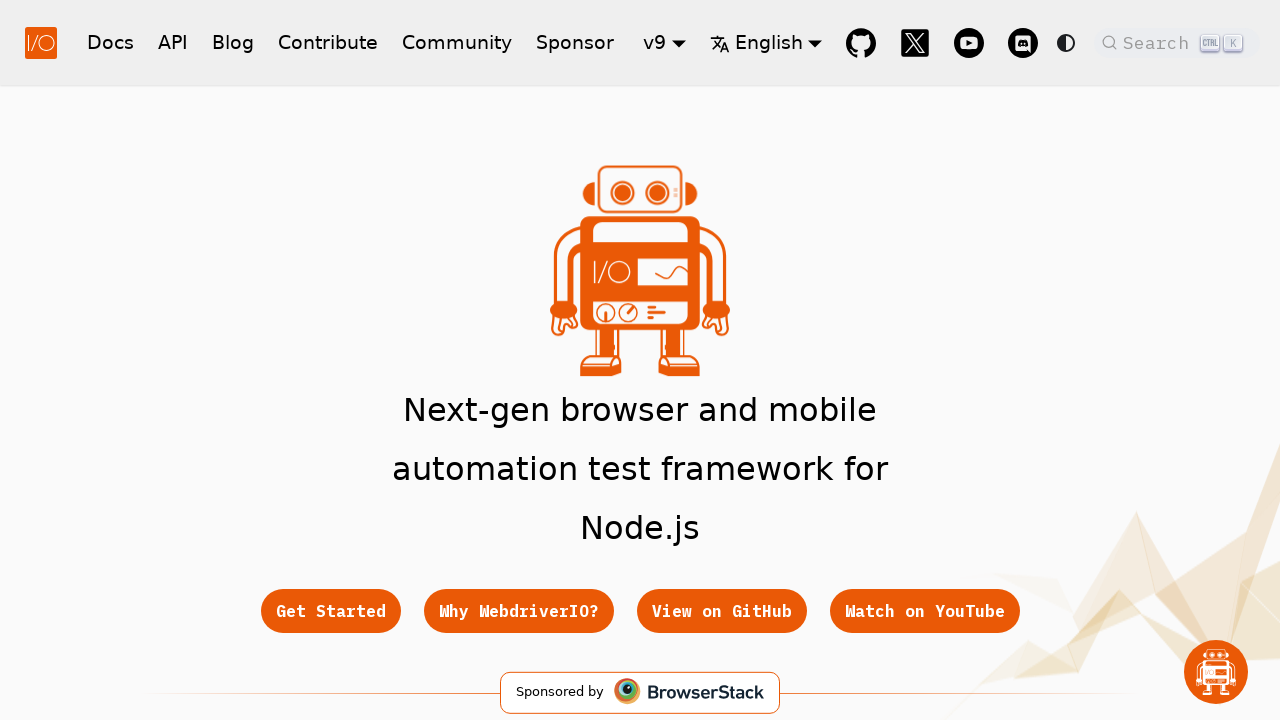

Clicked on API link in header at (173, 42) on a[href*='/docs/api']:visible
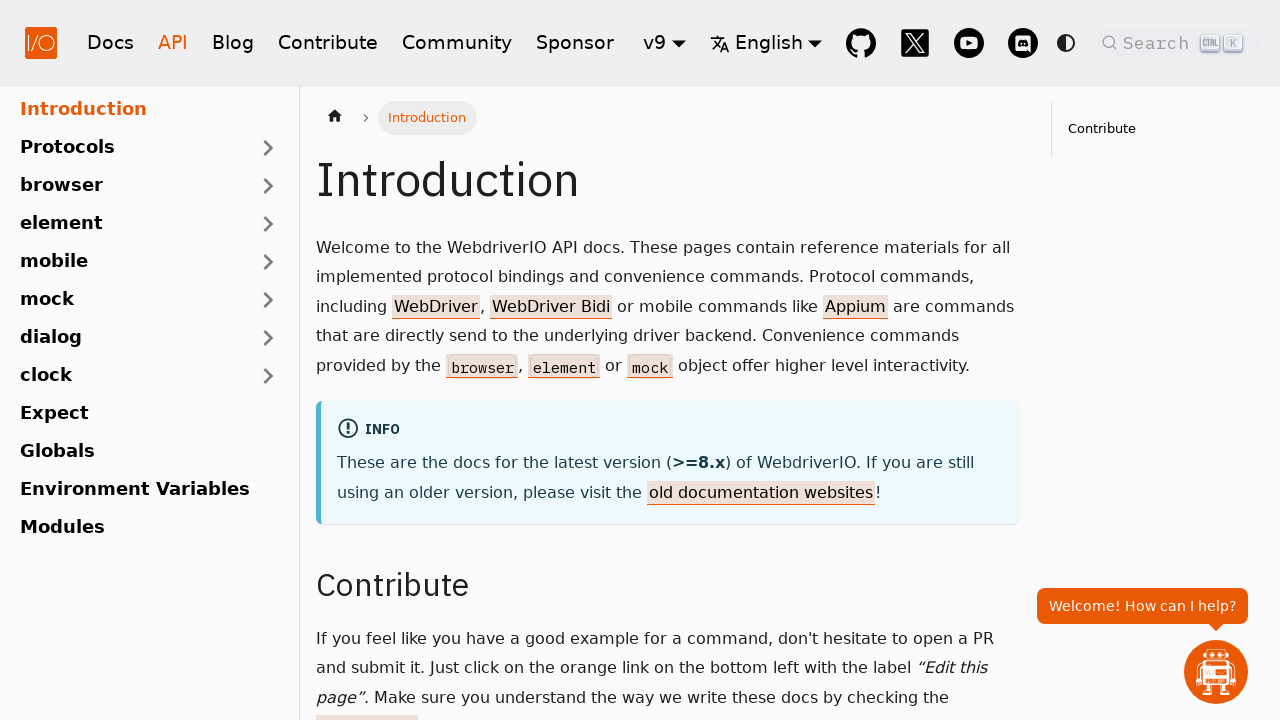

Page loaded after clicking API link
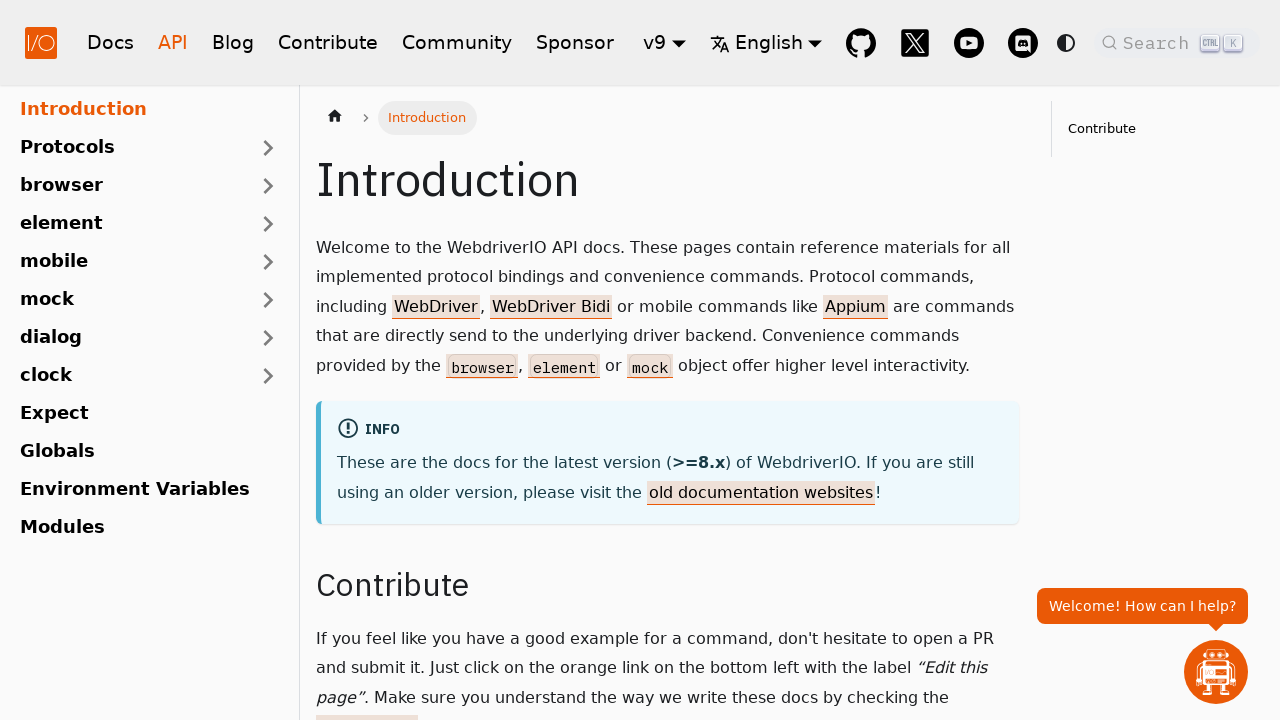

Verified page title contains 'WebdriverIO'
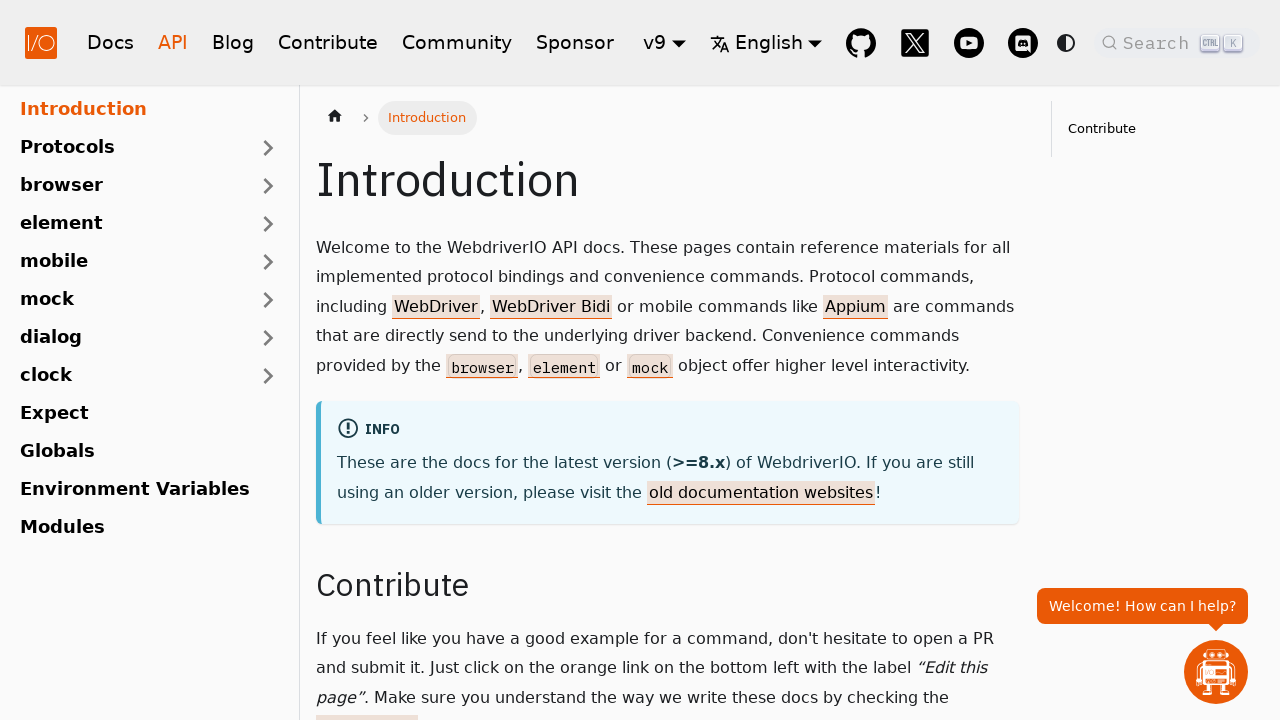

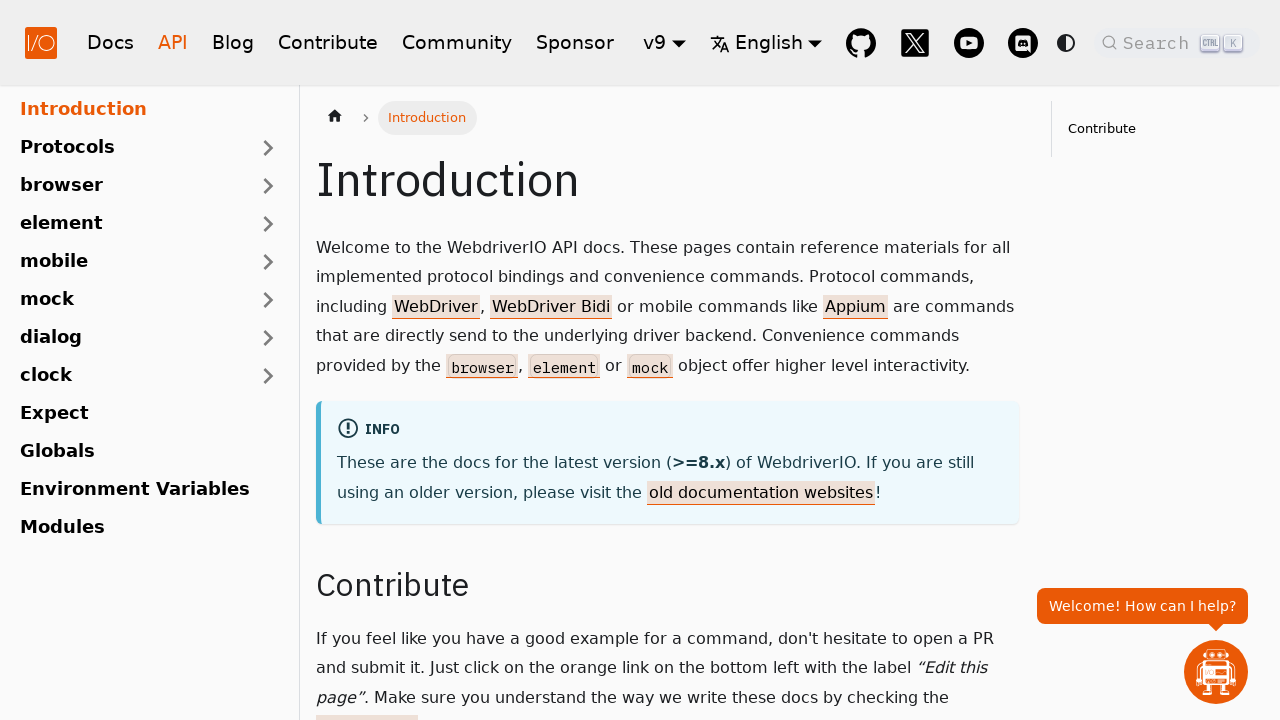